Tests multi-window handling by clicking a button that opens a new window and verifying multiple pages exist in the context

Starting URL: https://demo.automationtesting.in/Windows.html

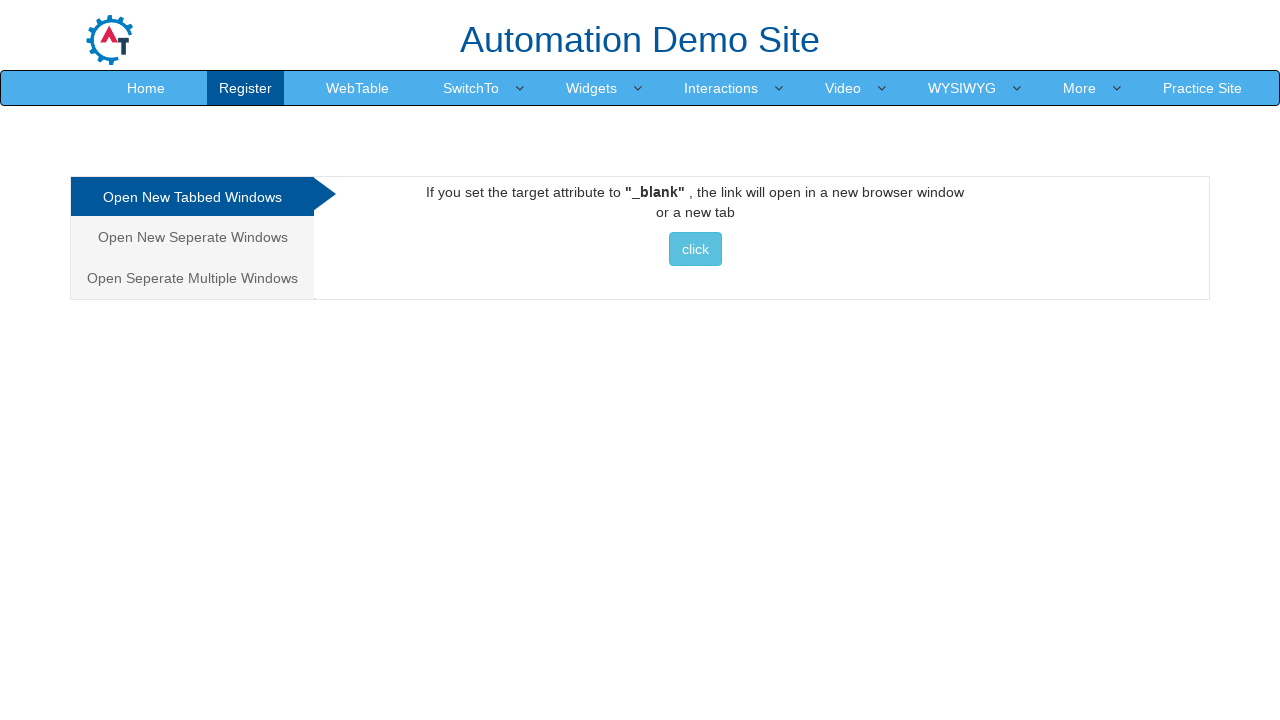

Waited for and clicked the 'click' button to open a new window
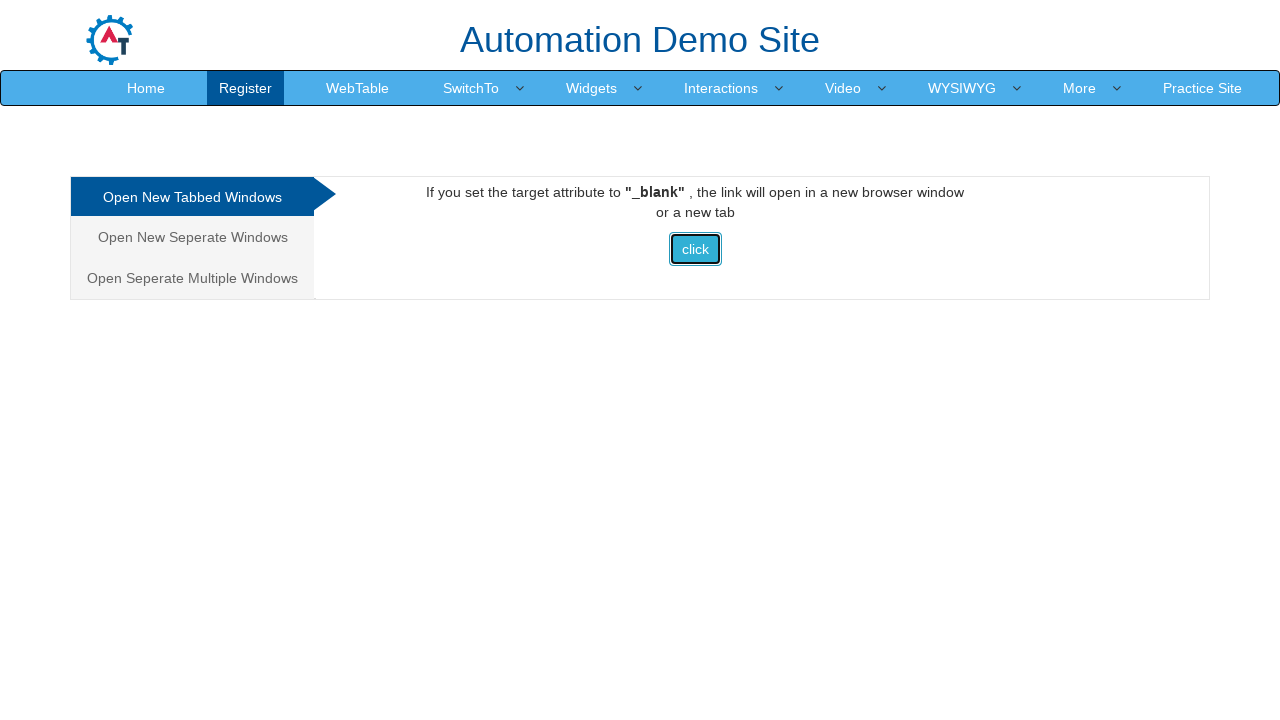

Waited 2000ms for new window to fully load
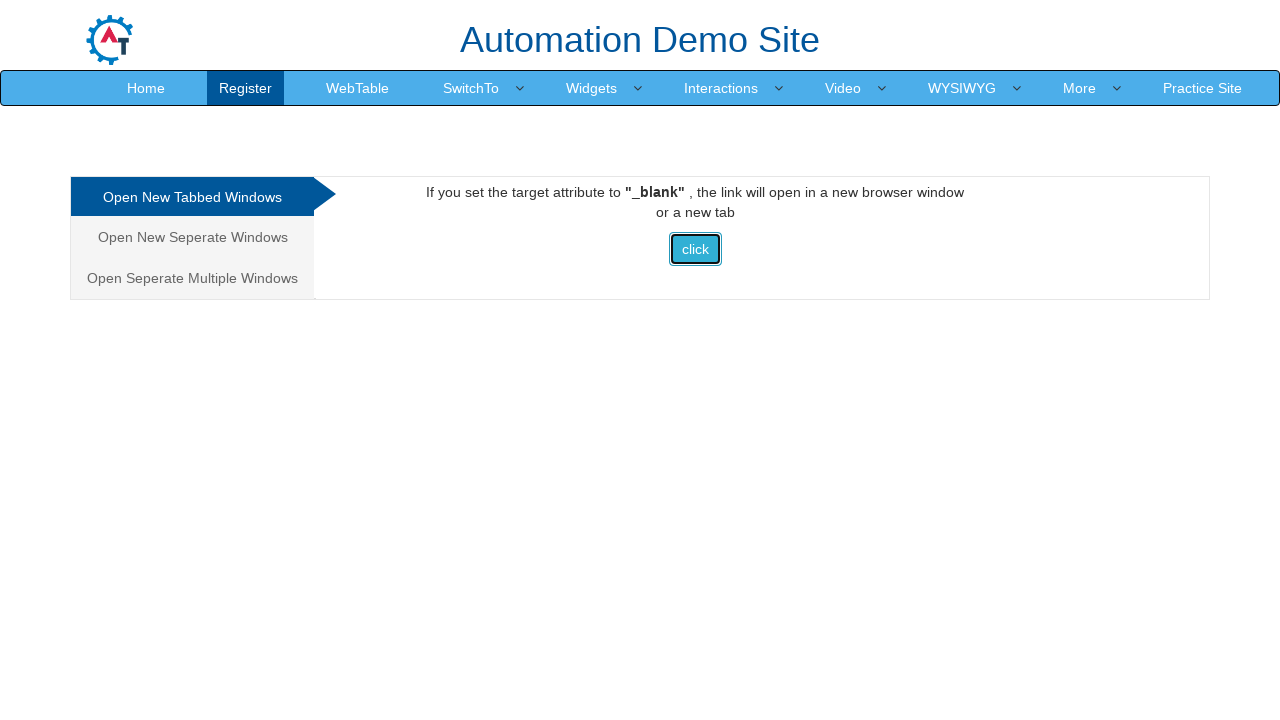

Retrieved all pages from context - total pages: 2
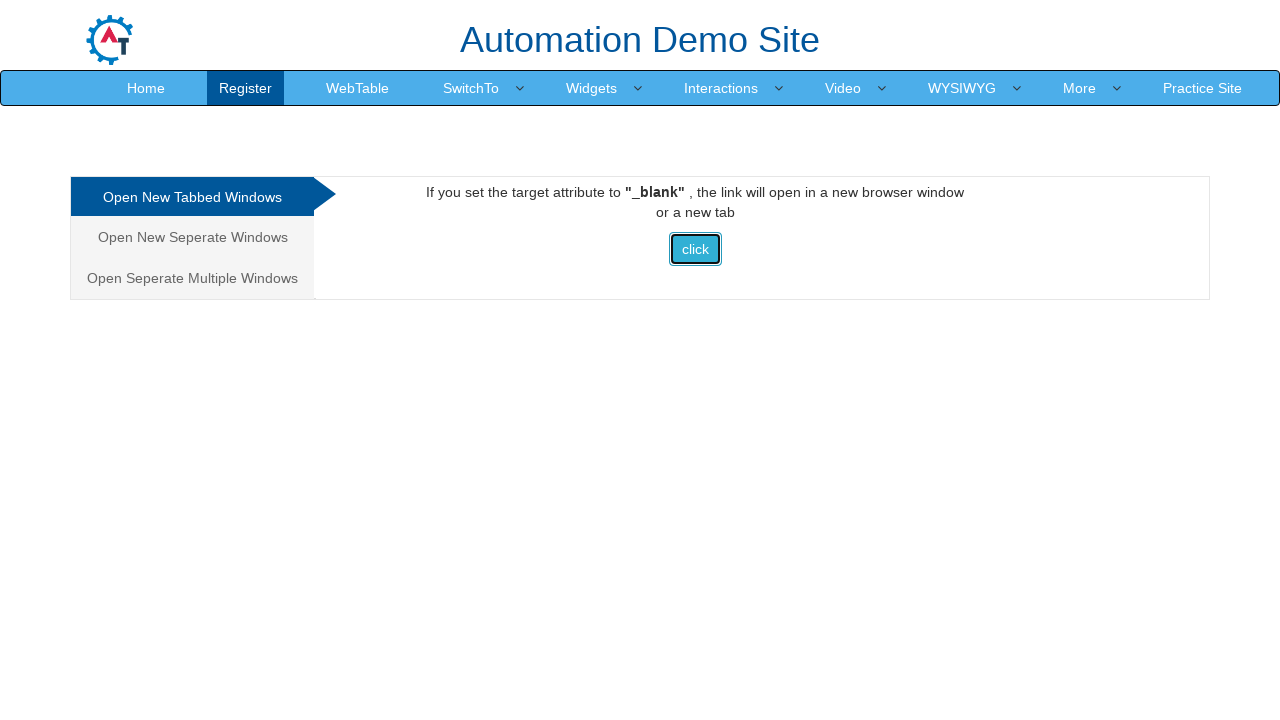

Printed page count: 2 pages exist in the context
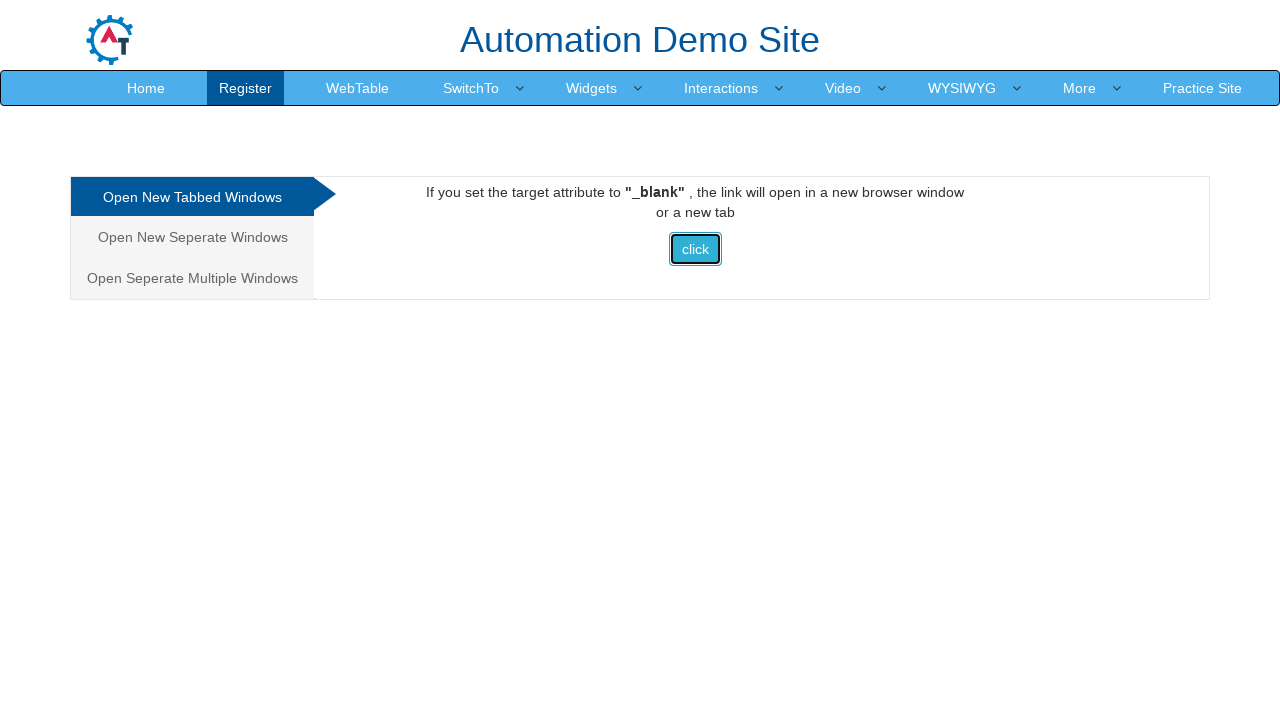

Printed page object: <Page url='https://demo.automationtesting.in/Windows.html'>
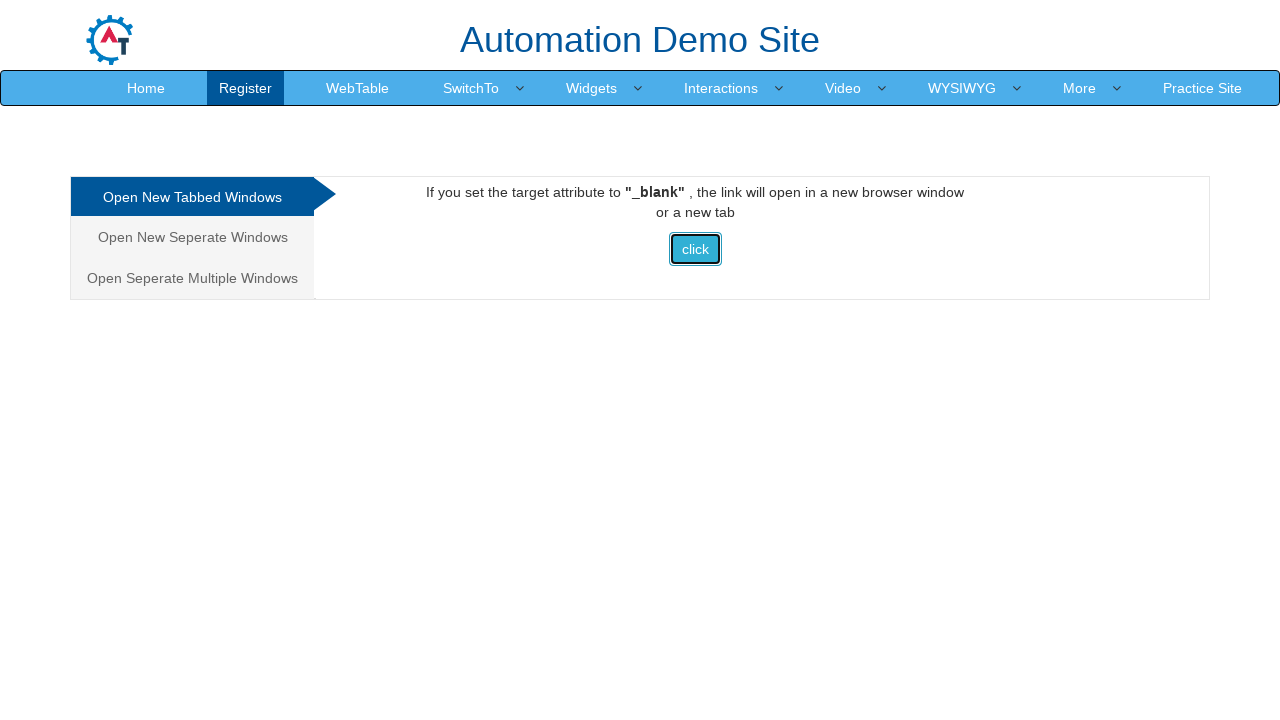

Printed page object: <Page url='https://www.selenium.dev/'>
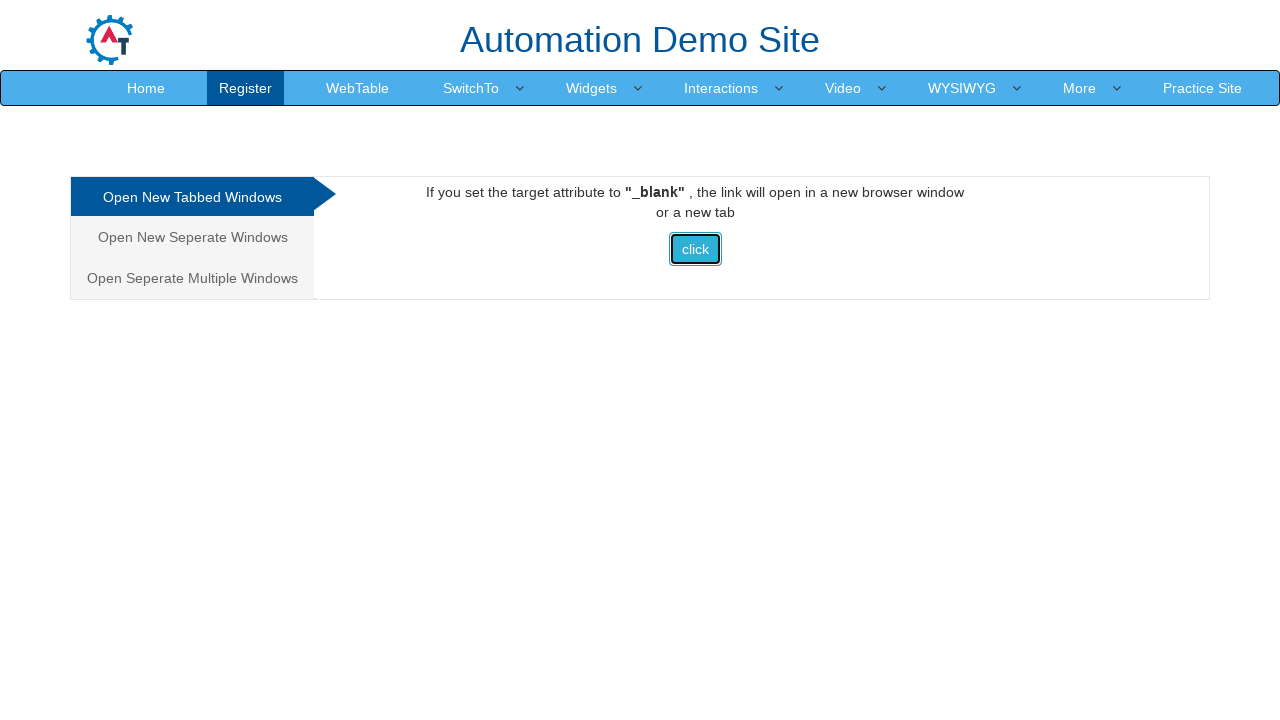

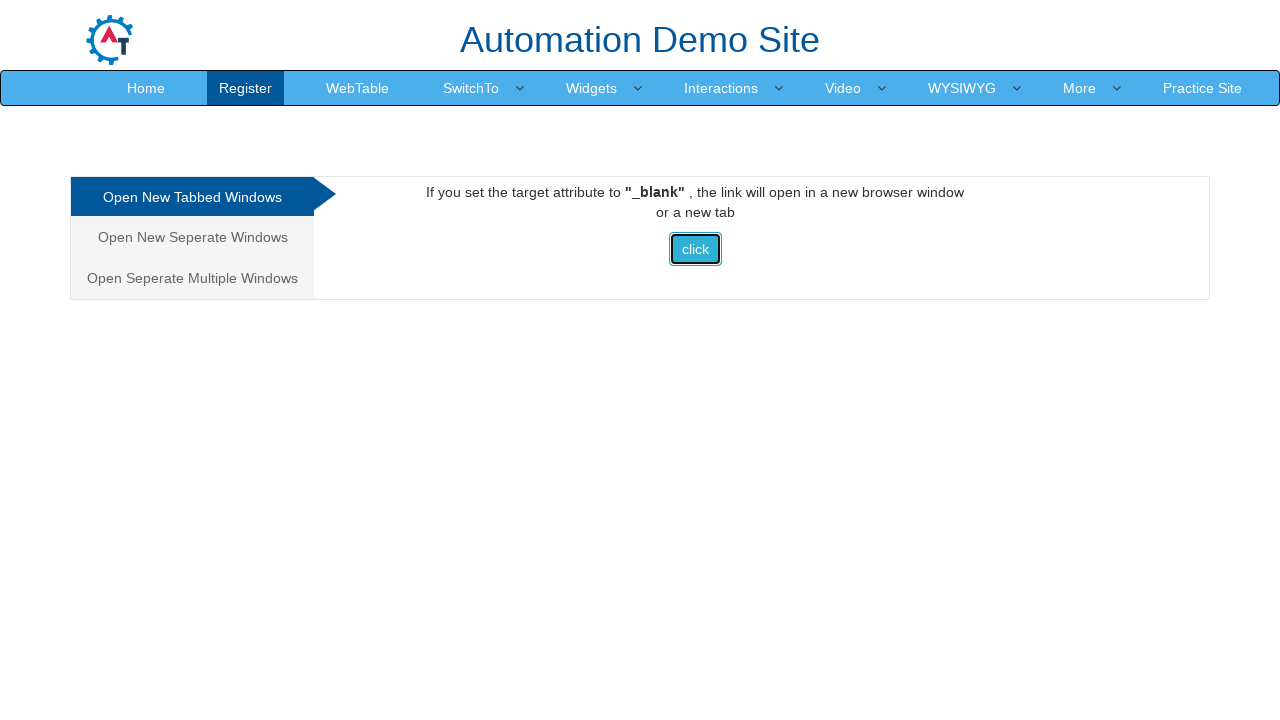